Tests alert handling functionality by triggering different types of alerts (simple alert and confirmation dialog) and interacting with them

Starting URL: https://rahulshettyacademy.com/AutomationPractice/

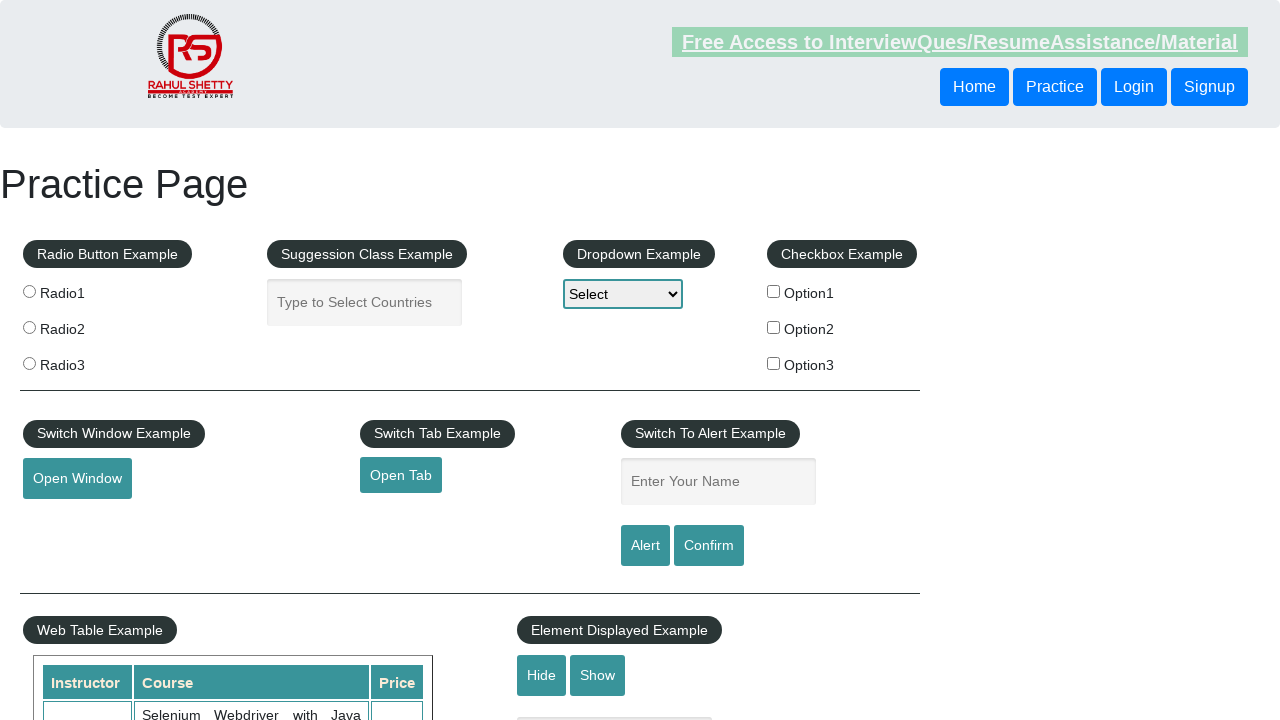

Filled name field with 'Kara' on #name
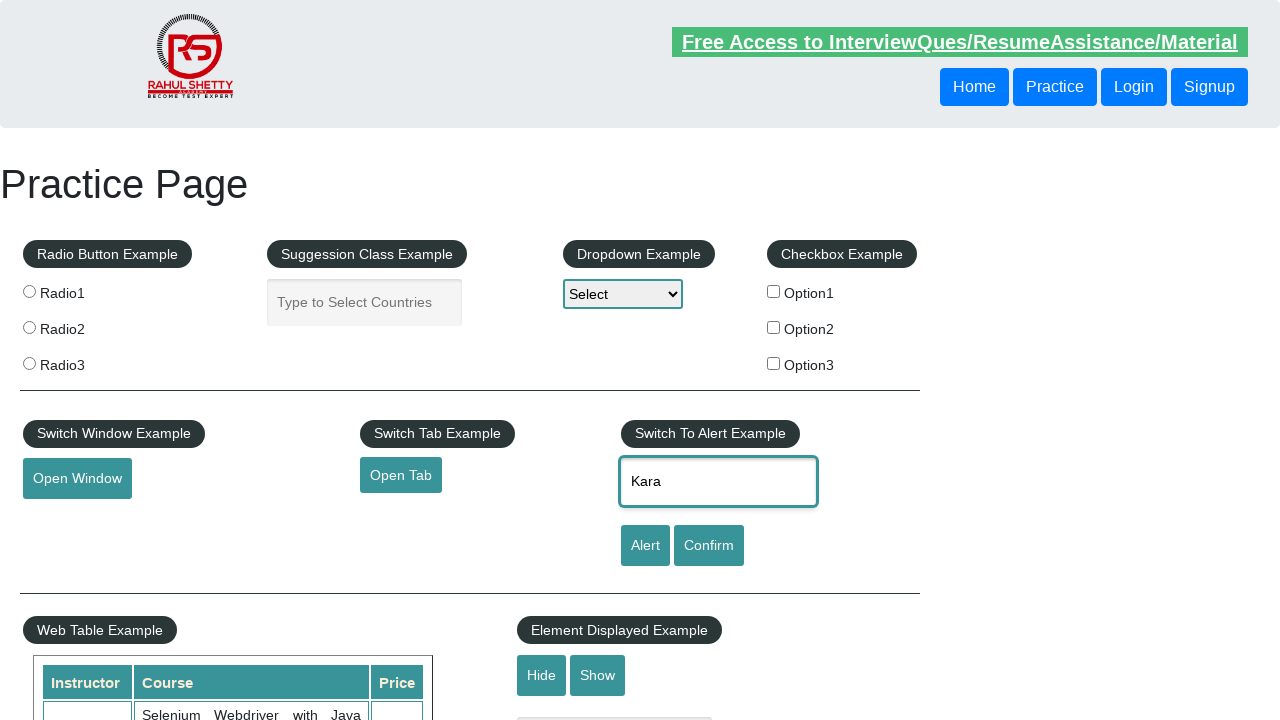

Clicked alert button to trigger simple alert at (645, 546) on #alertbtn
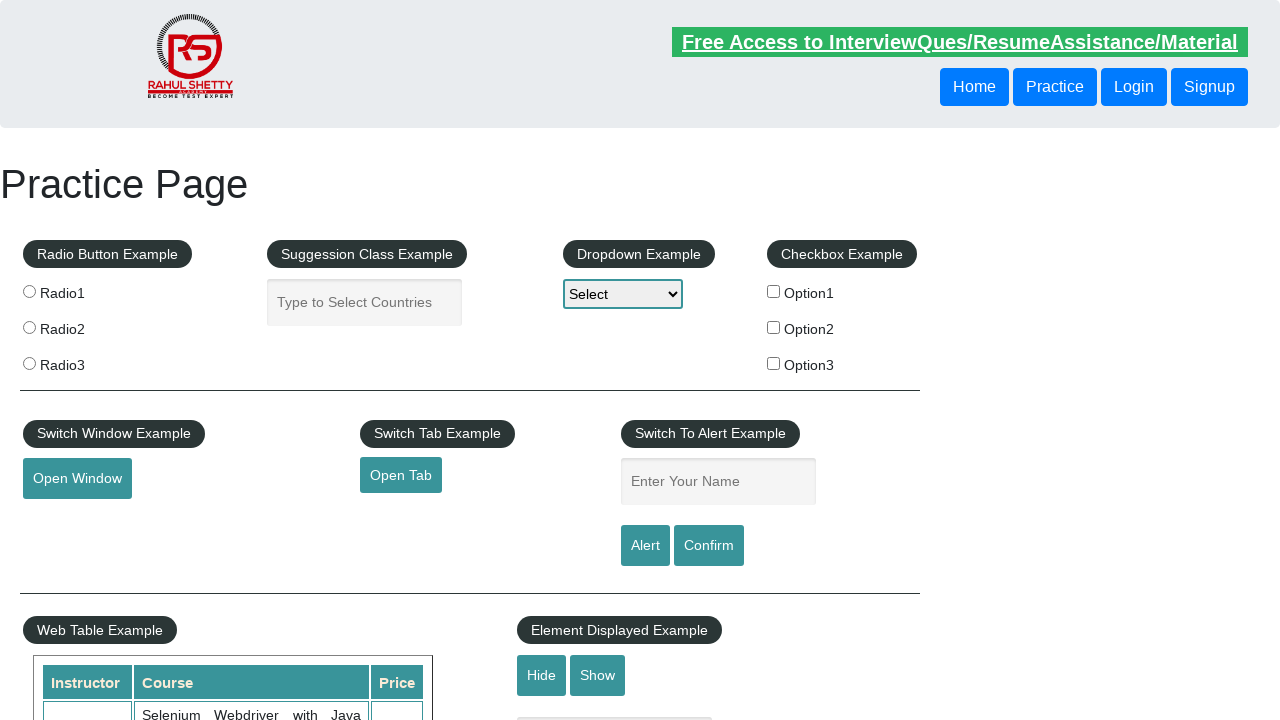

Accepted the simple alert dialog
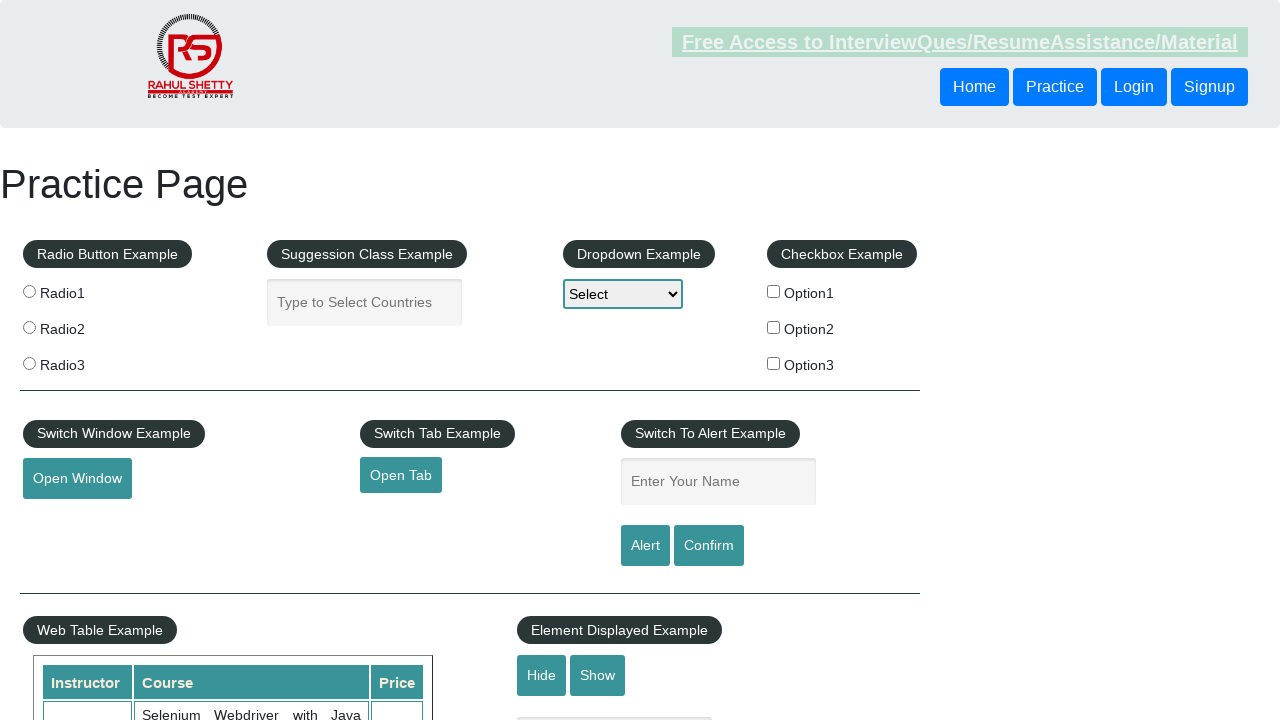

Clicked confirm button to trigger confirmation dialog at (709, 546) on #confirmbtn
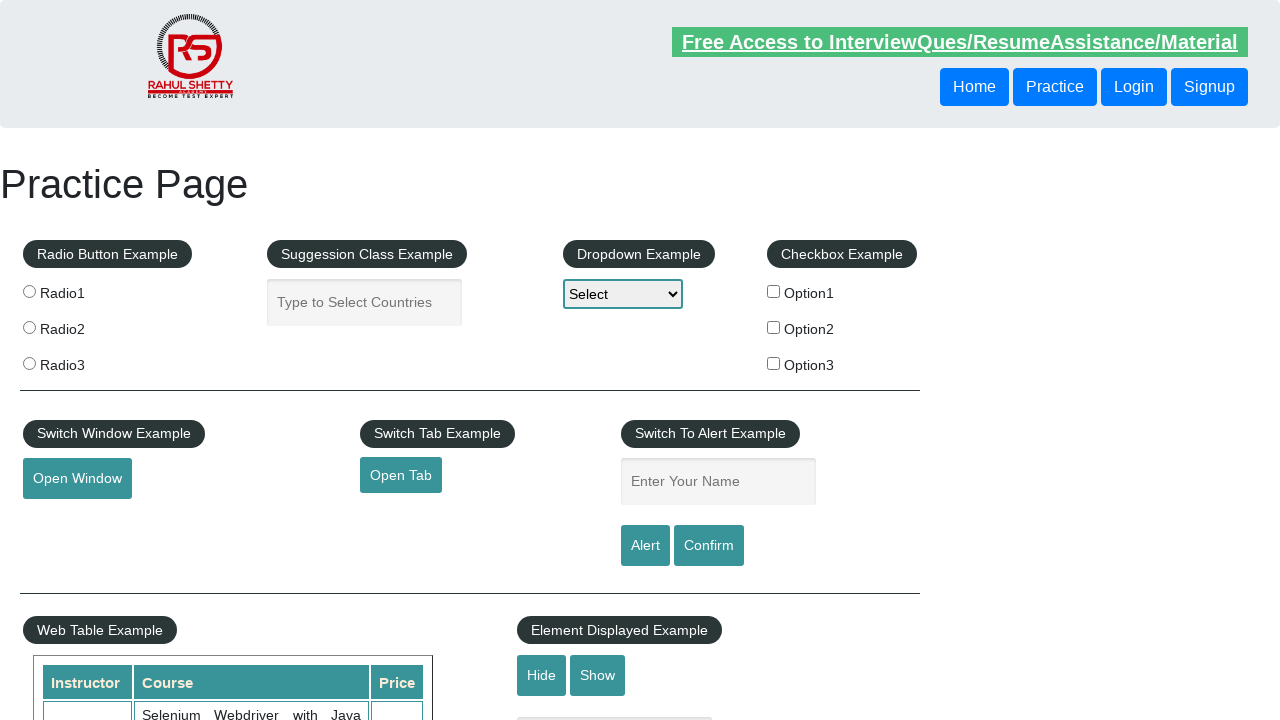

Dismissed the confirmation dialog
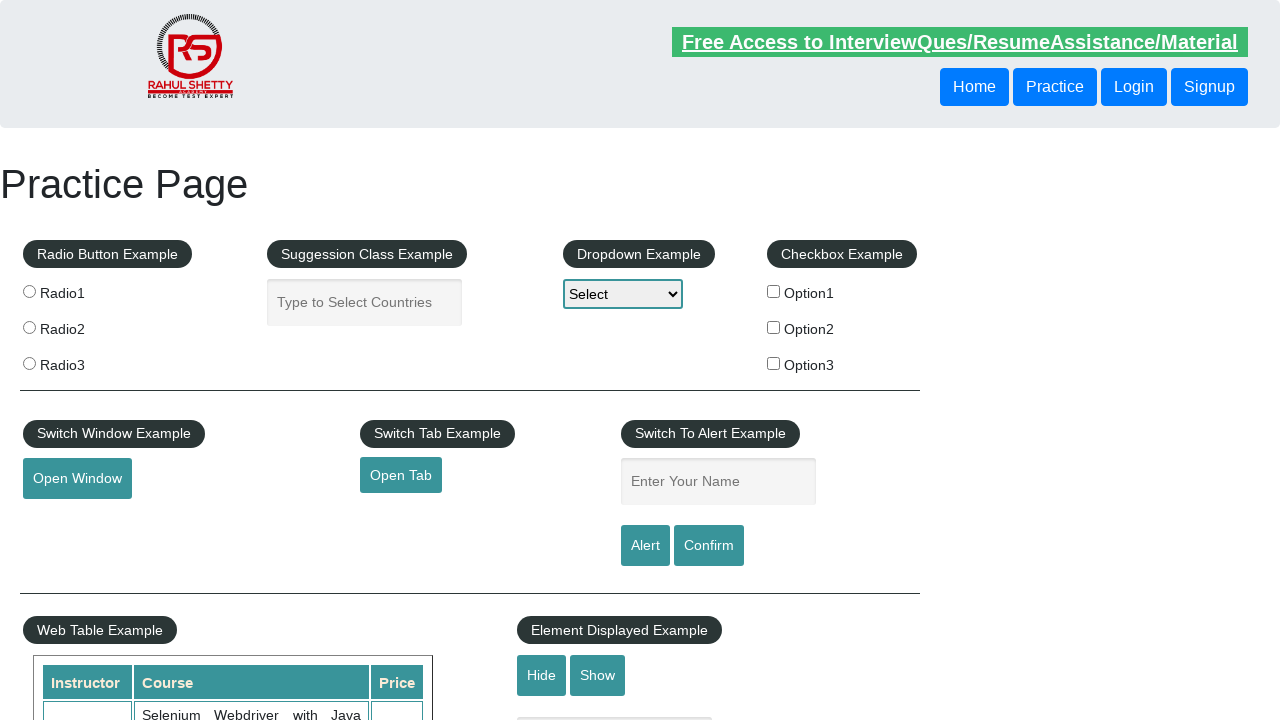

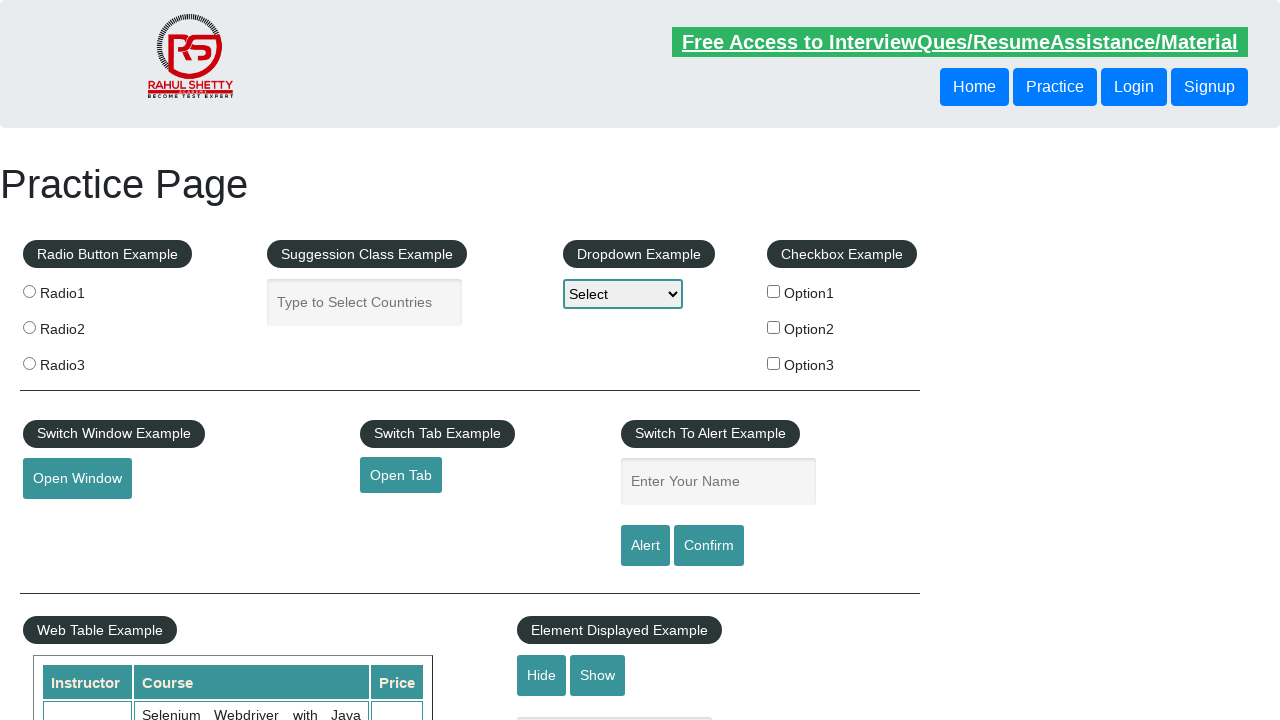